Navigates to the Syntax Techs website and verifies the page loads by checking the URL and page title are accessible.

Starting URL: https://www.syntaxtechs.com/

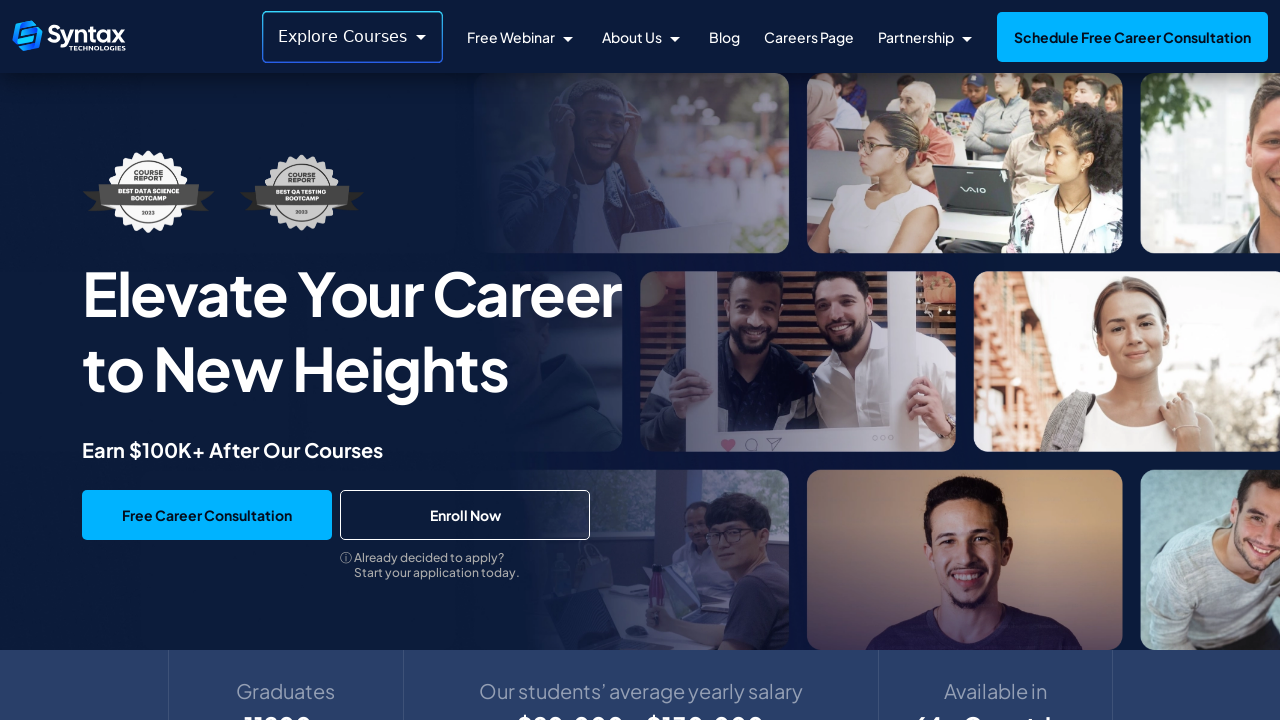

Waited for page DOM to fully load
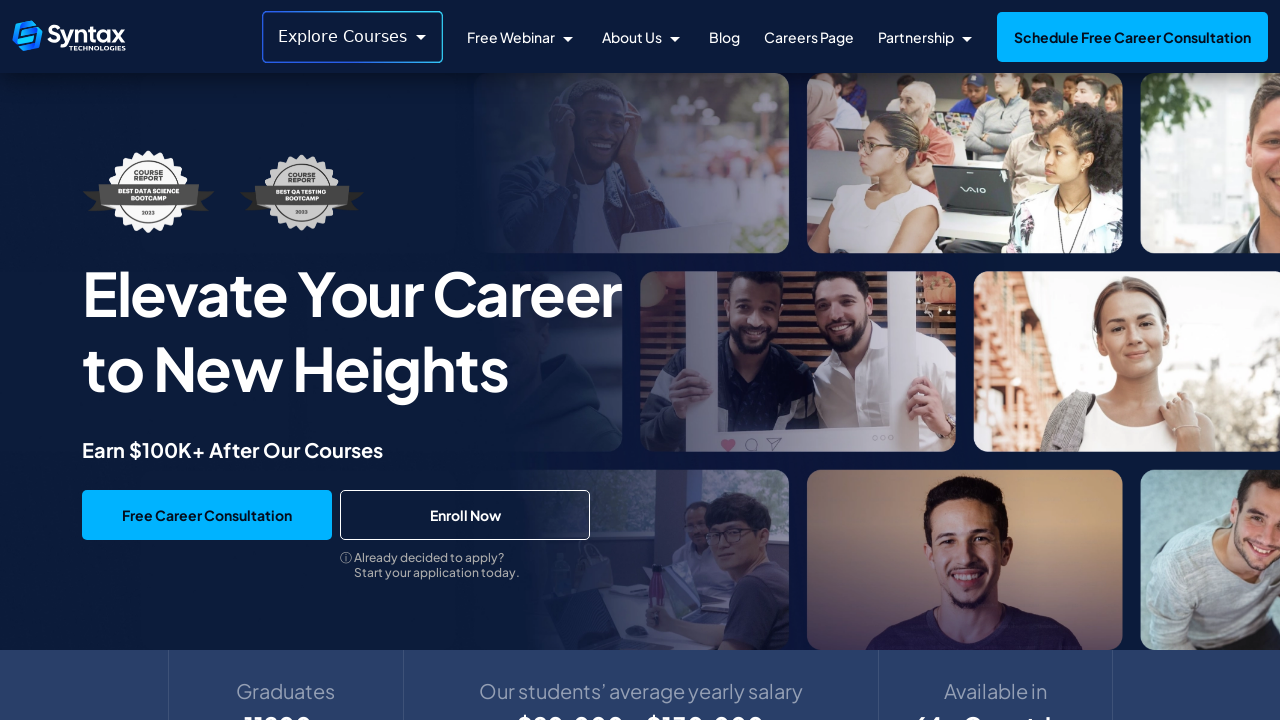

Retrieved current URL: https://www.syntaxtechs.com/
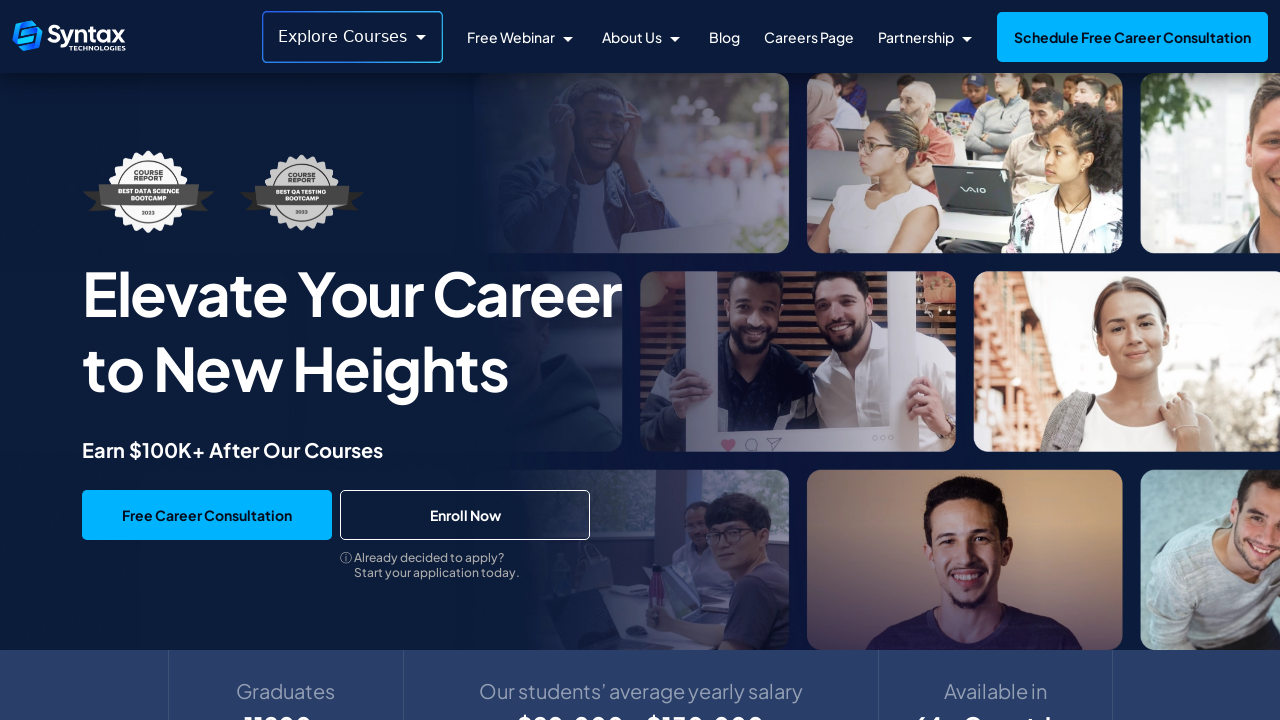

Retrieved page title: Syntax Technologies: Top Online Courses & Certifications
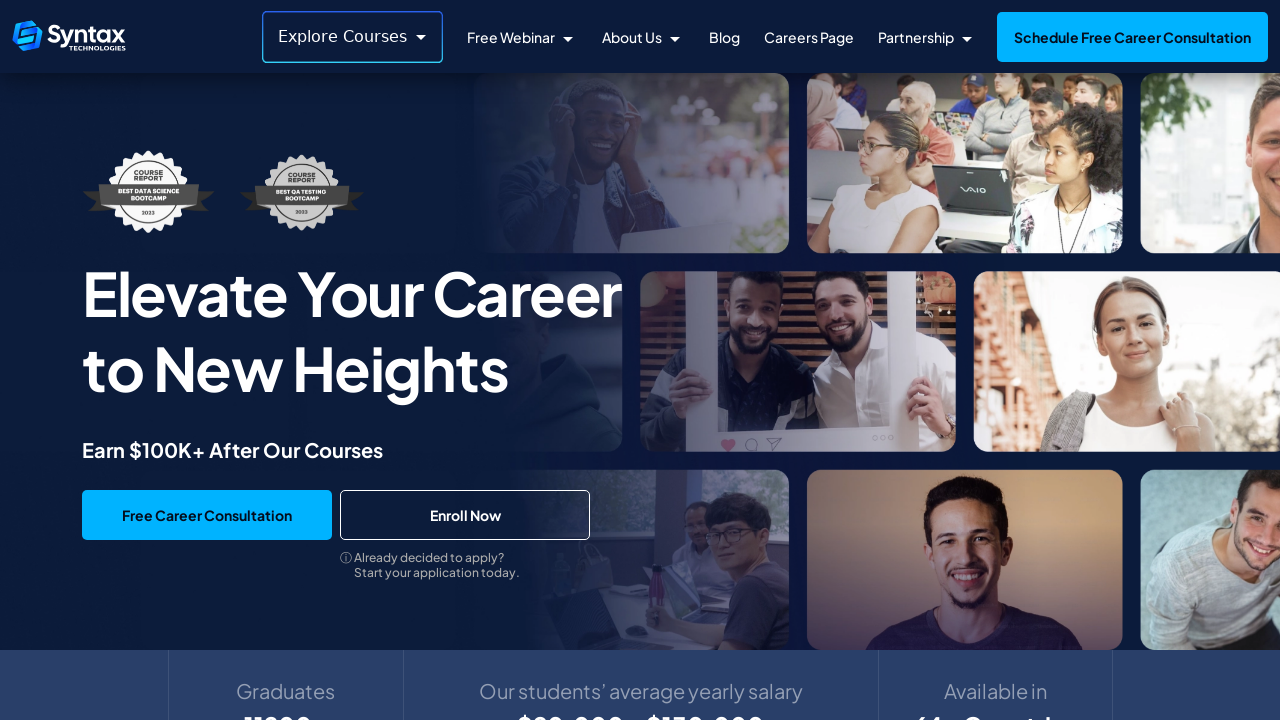

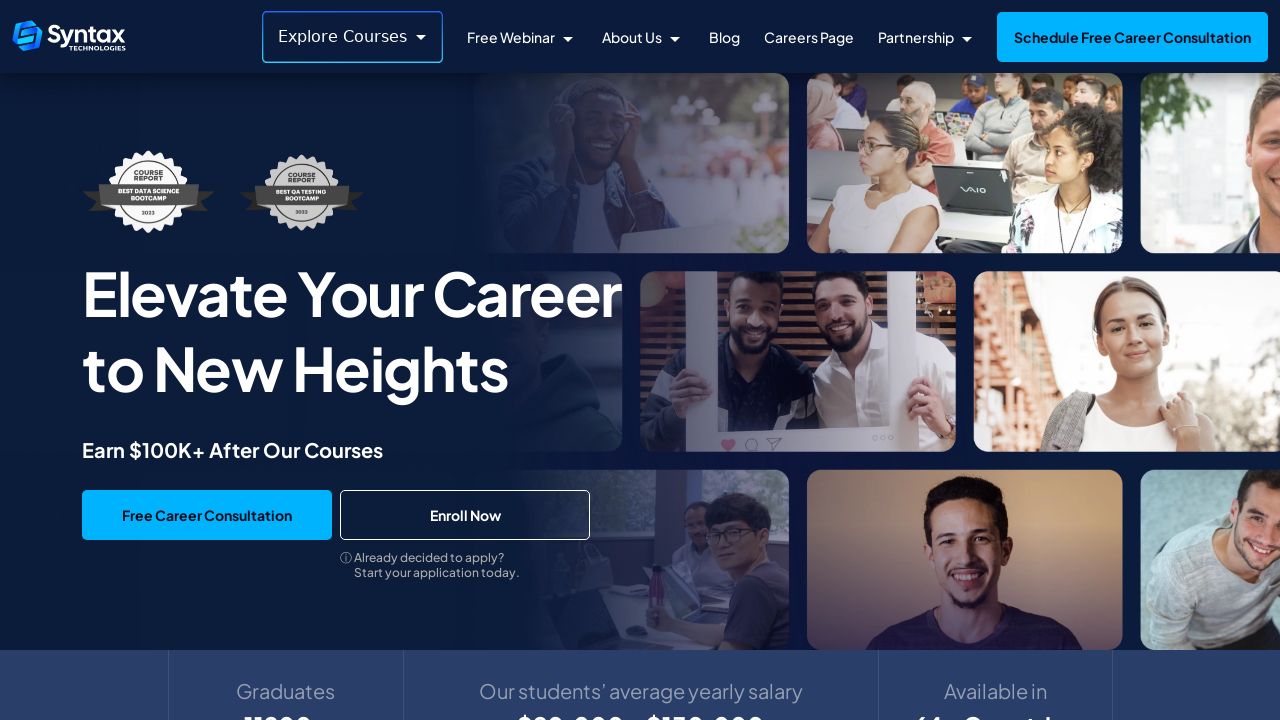